Navigates to the OrangeHRM demo login page and verifies it loads

Starting URL: https://opensource-demo.orangehrmlive.com/web/index.php/auth/login

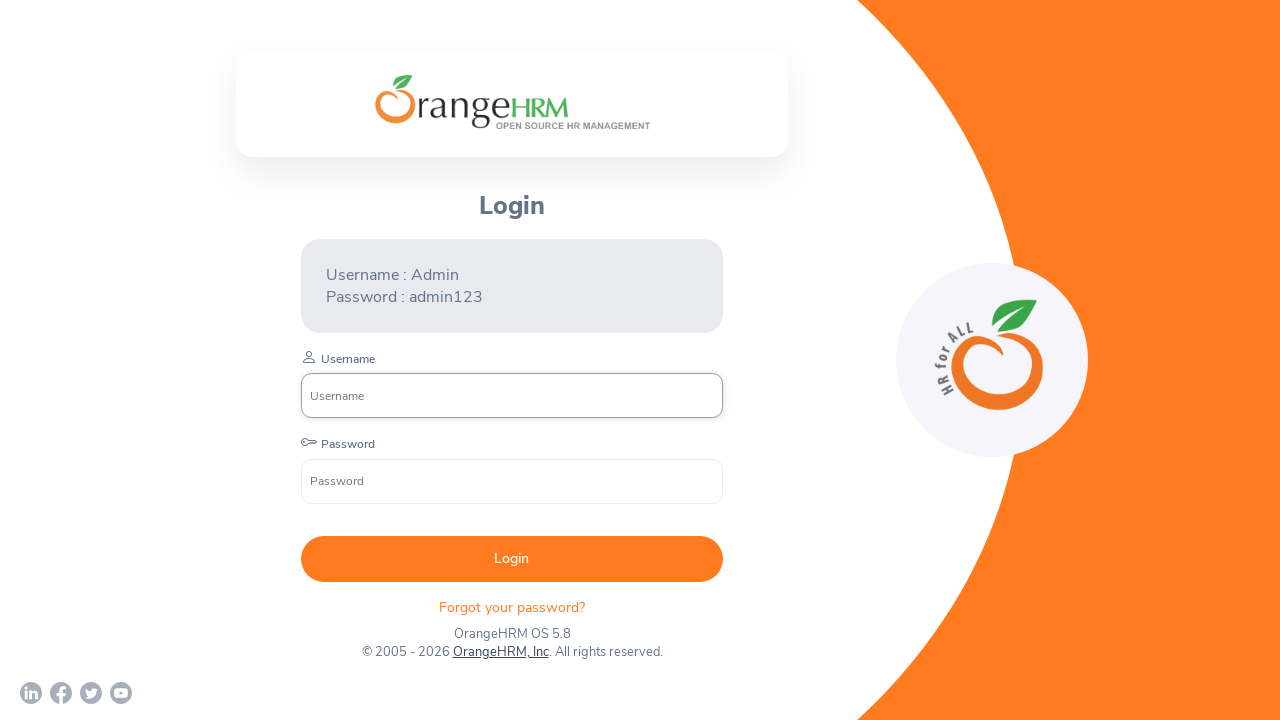

OrangeHRM login page loaded and network idle
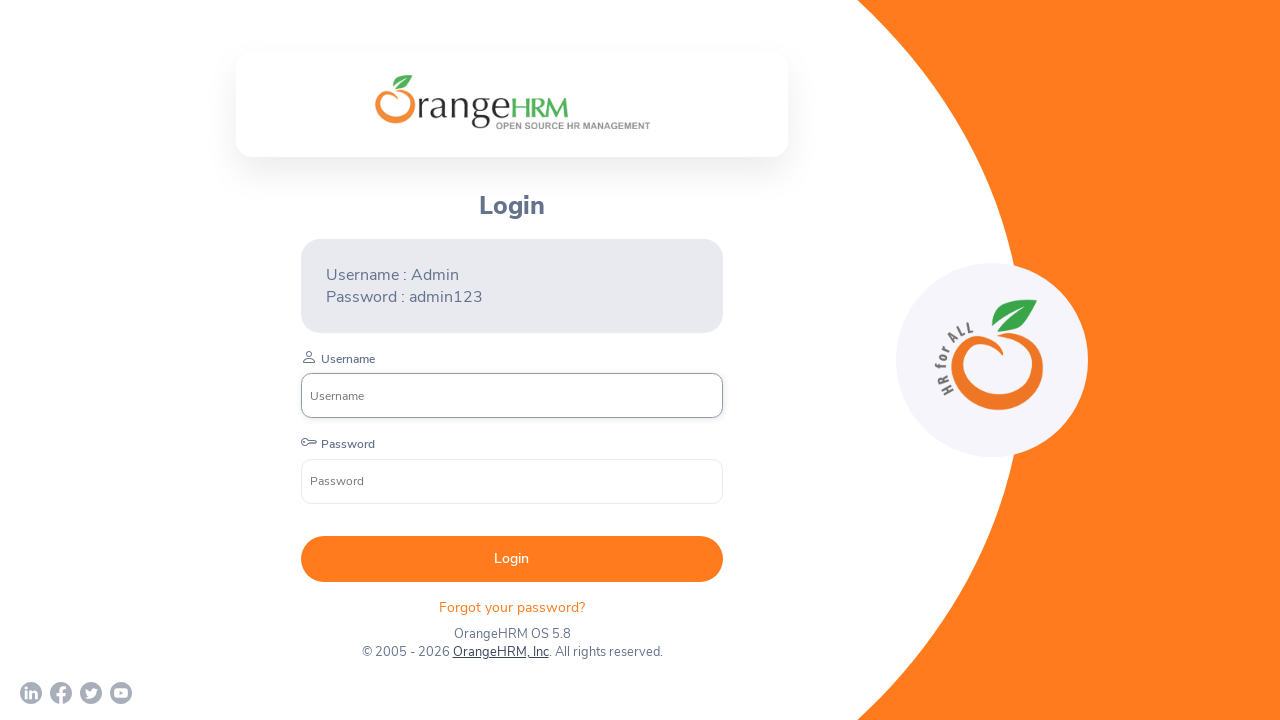

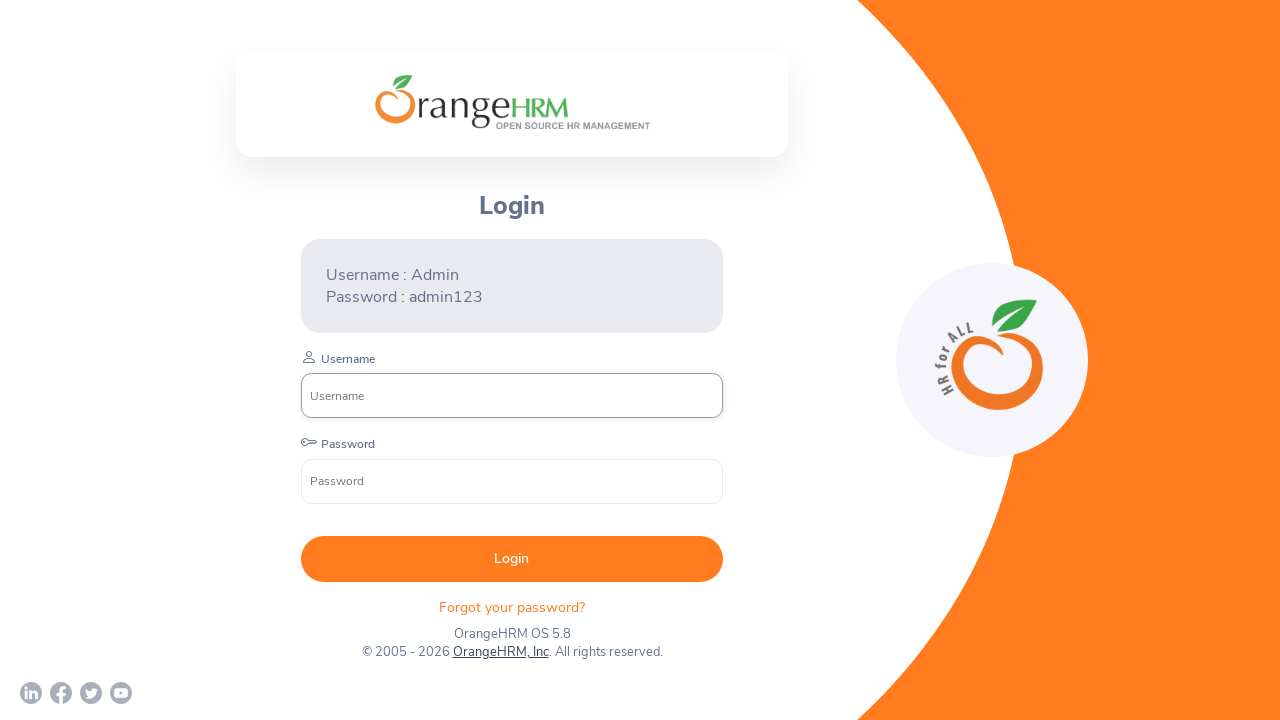